Navigates to the index.hu Hungarian news website and verifies the page loads successfully.

Starting URL: https://index.hu

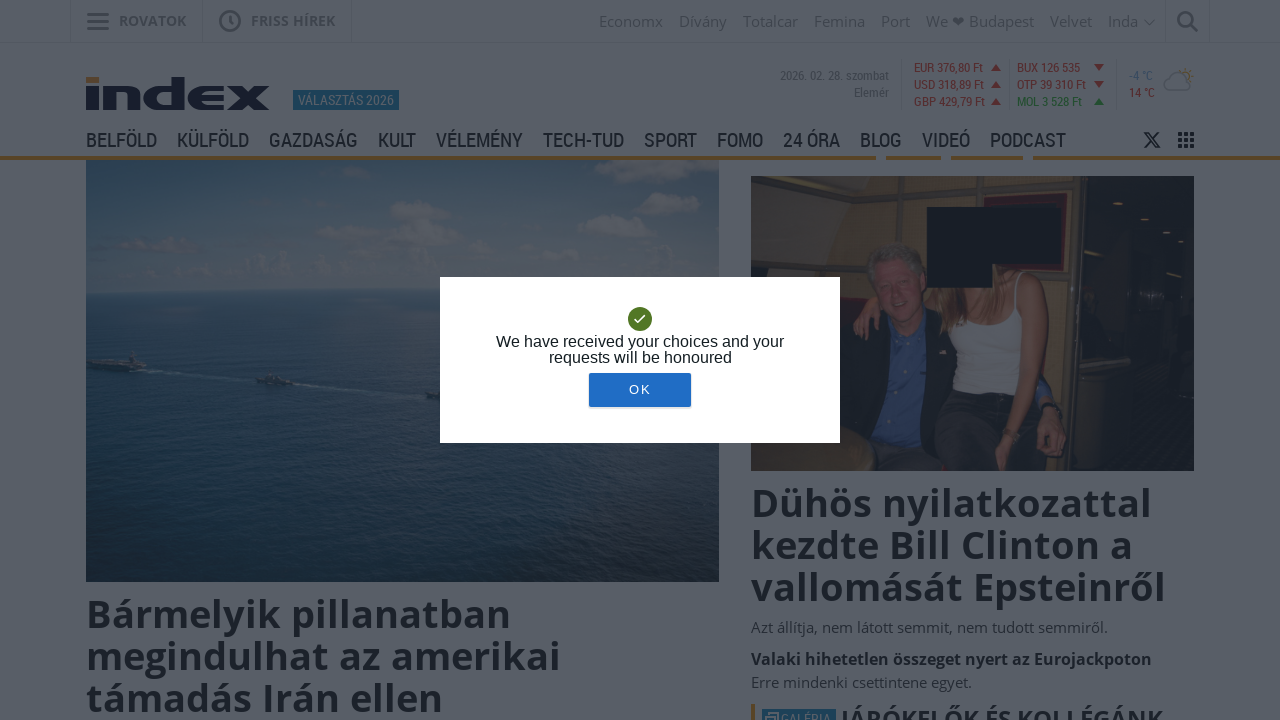

Navigated to https://index.hu
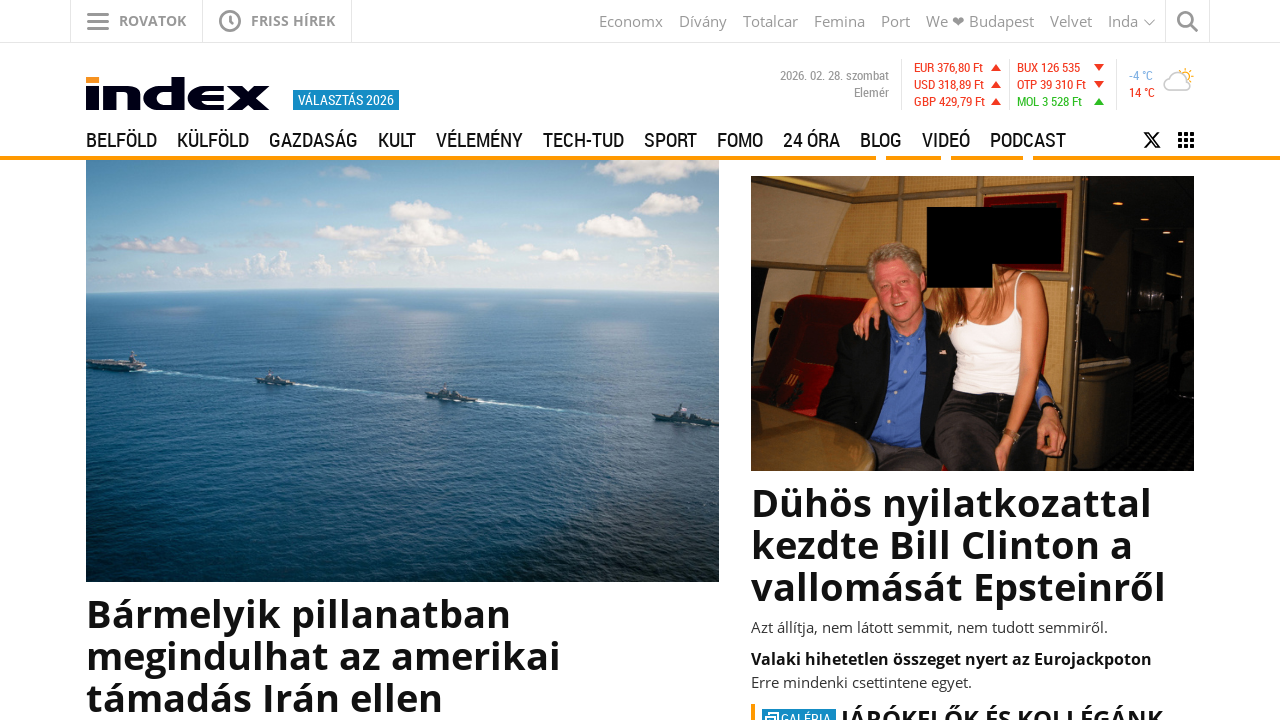

Page DOM content loaded successfully
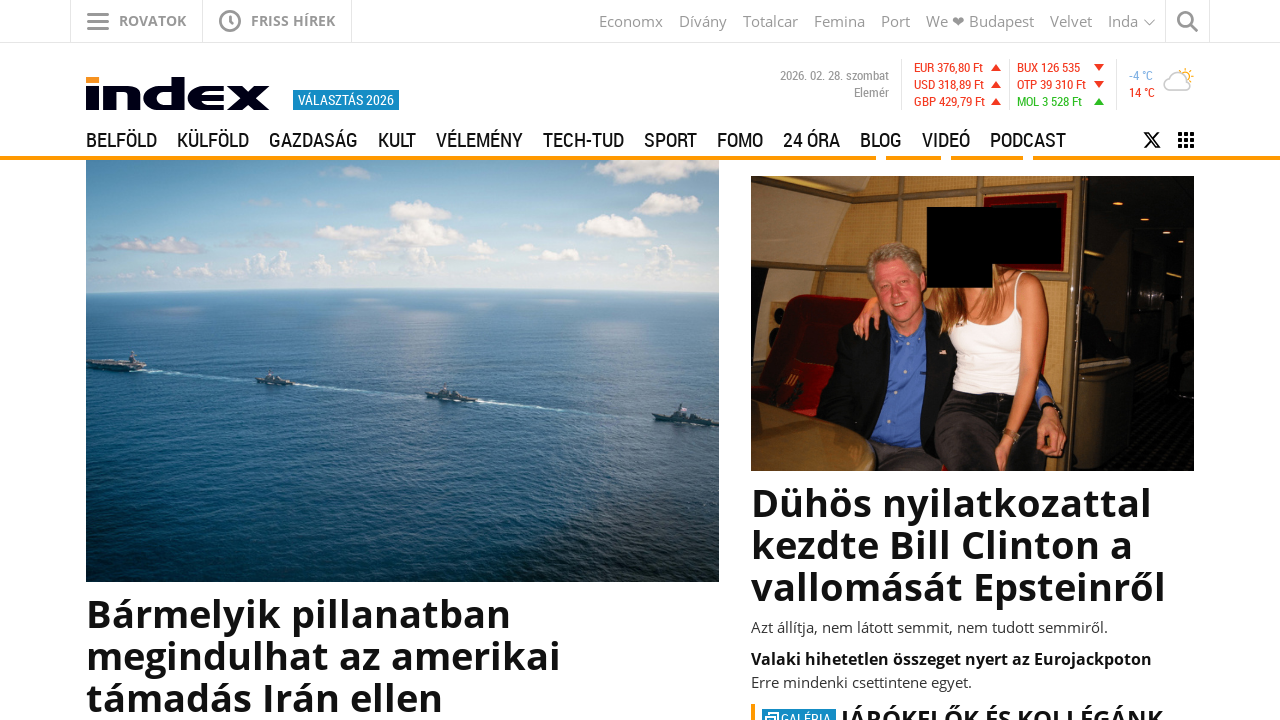

Page title verified - page loaded successfully
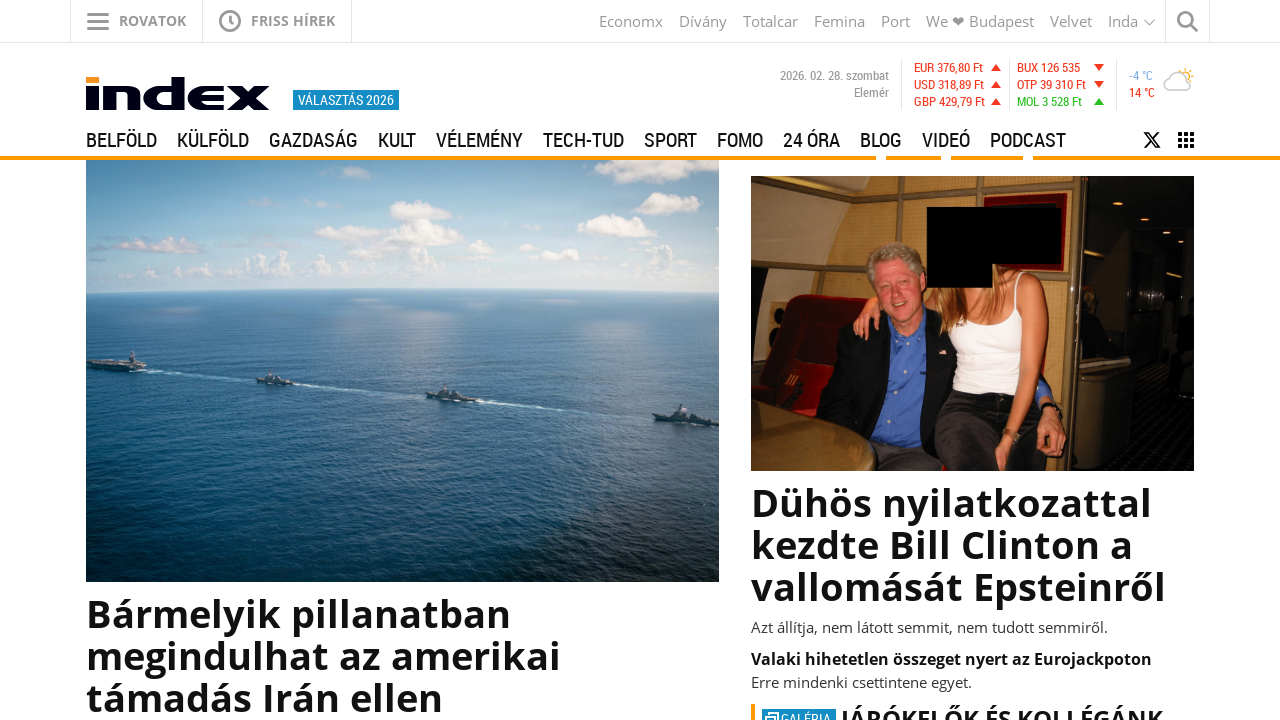

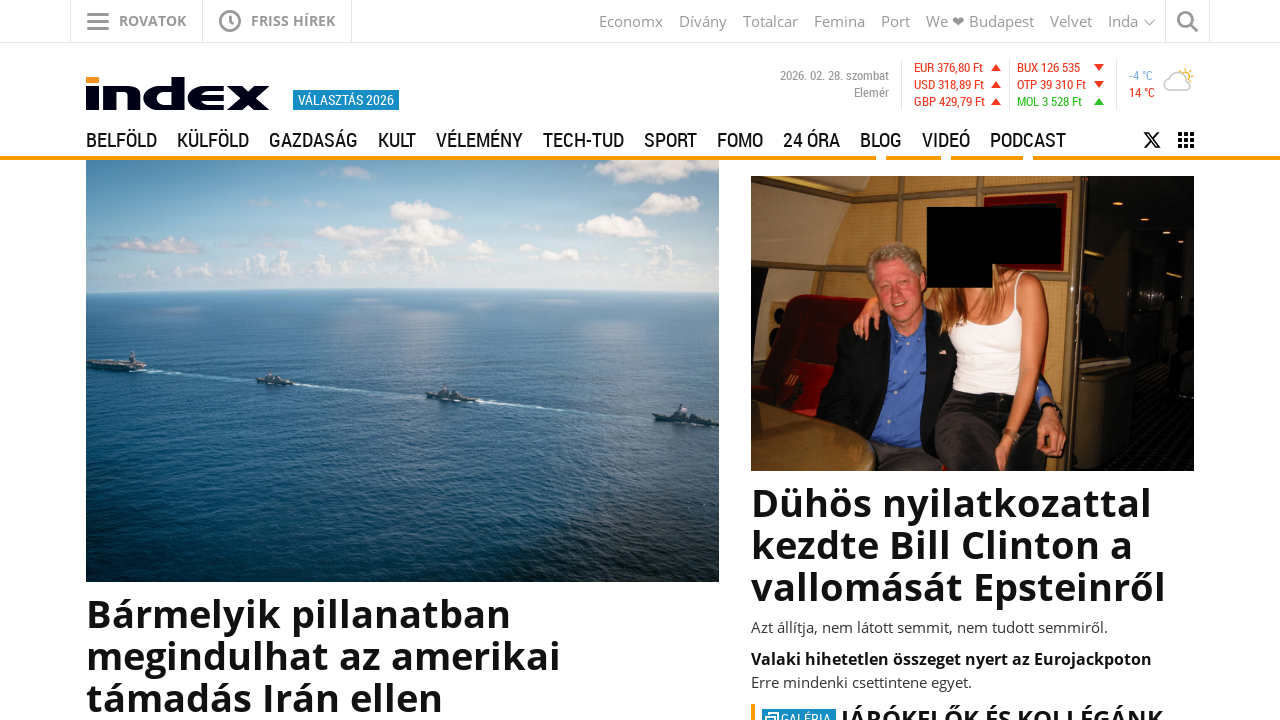